Calculates the sum of two numbers displayed on the page, selects the sum from a dropdown menu, and submits the form

Starting URL: http://suninjuly.github.io/selects2.html

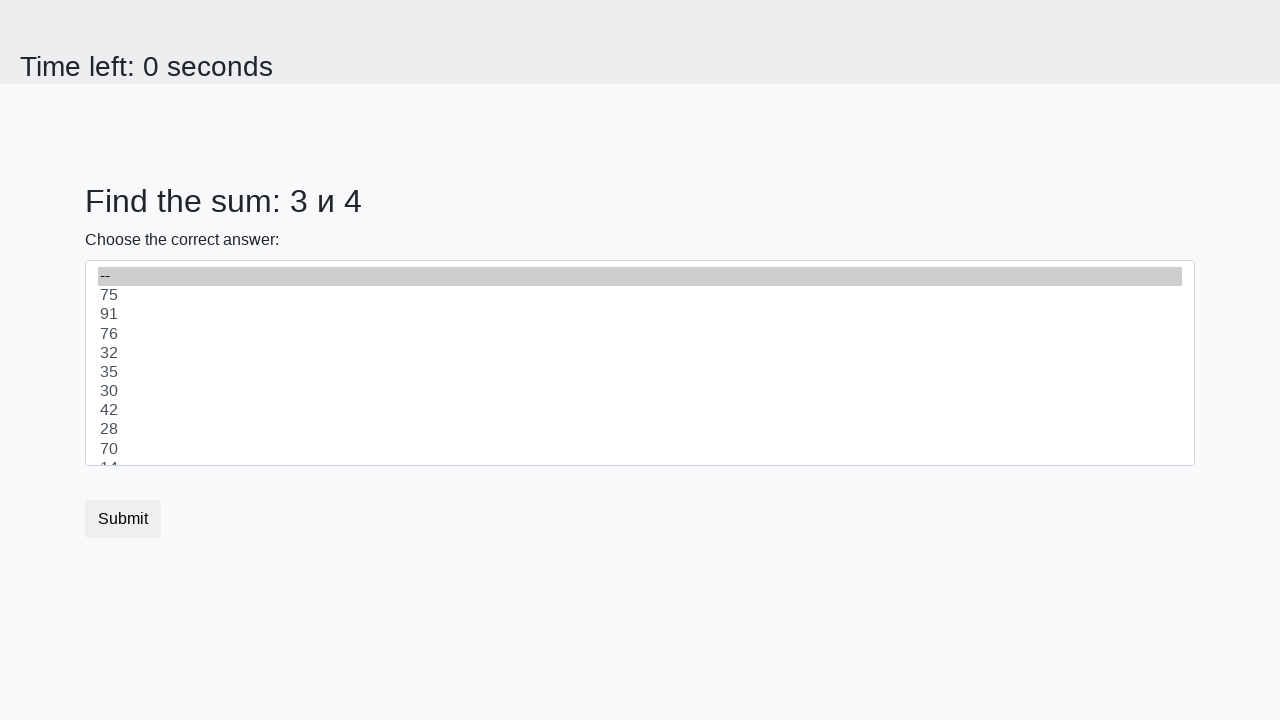

Located and extracted first number from #num1 element
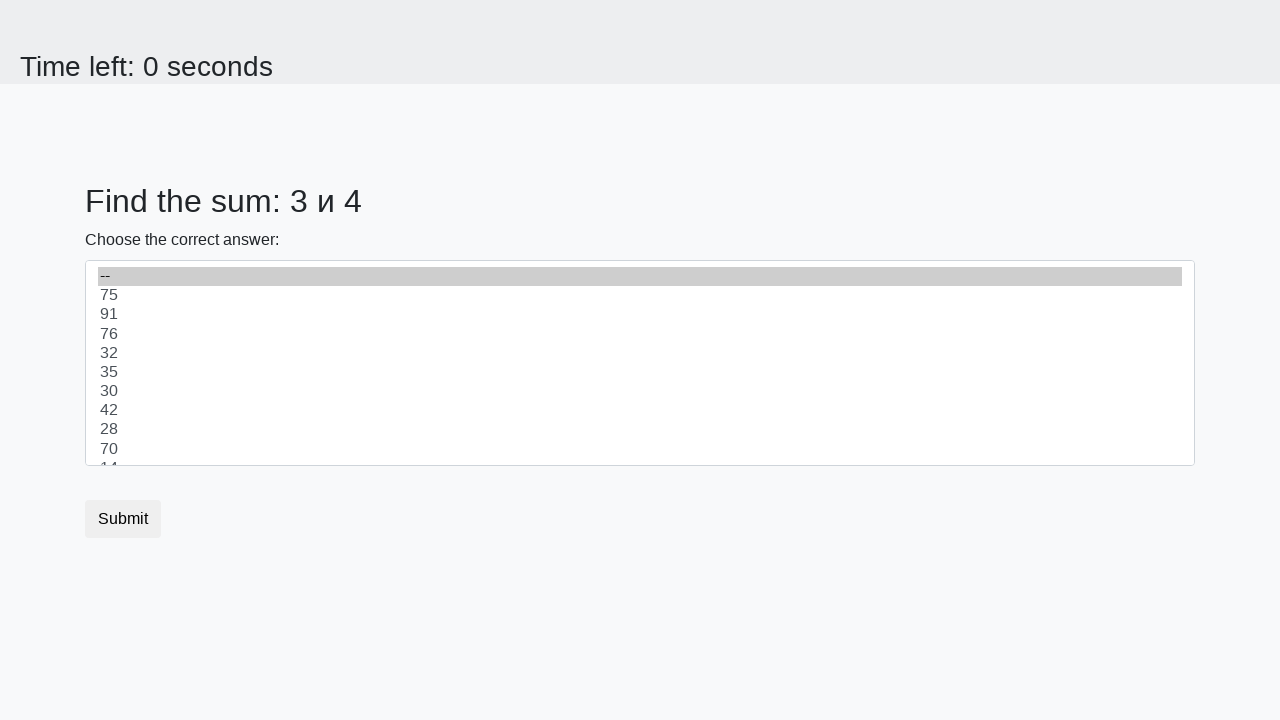

Located and extracted second number from #num2 element
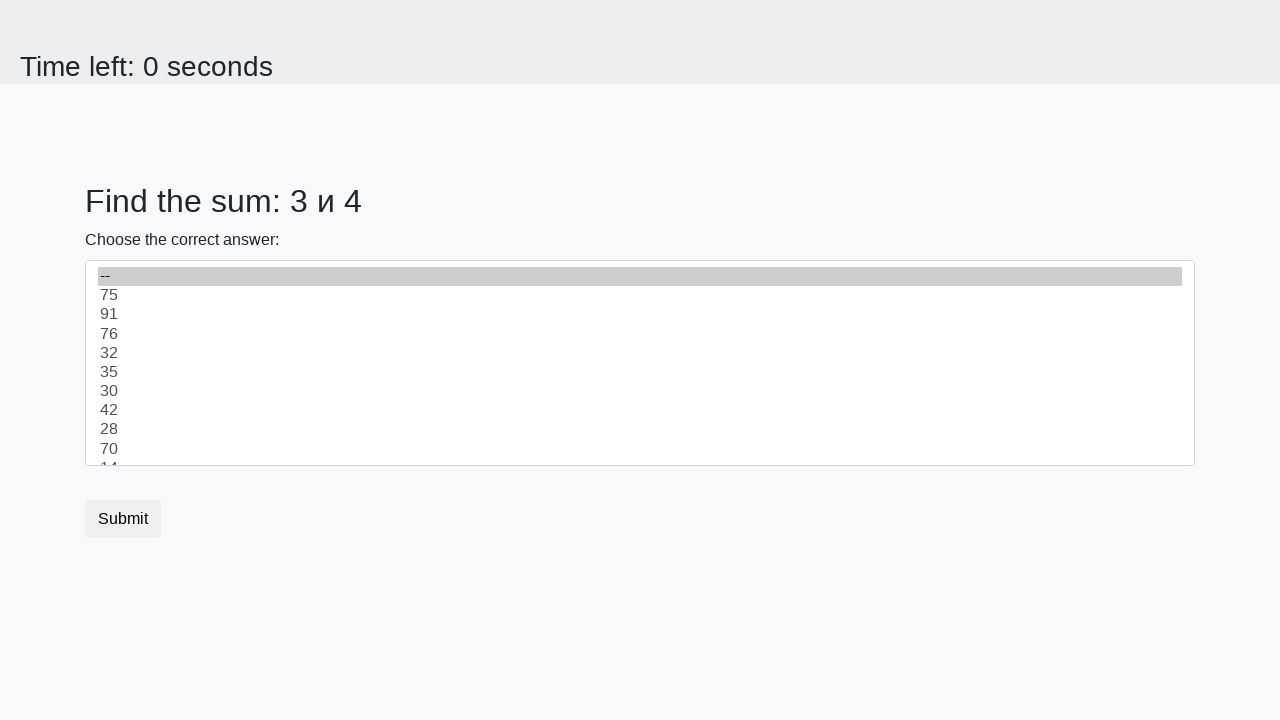

Calculated sum of 3 + 4 = 7
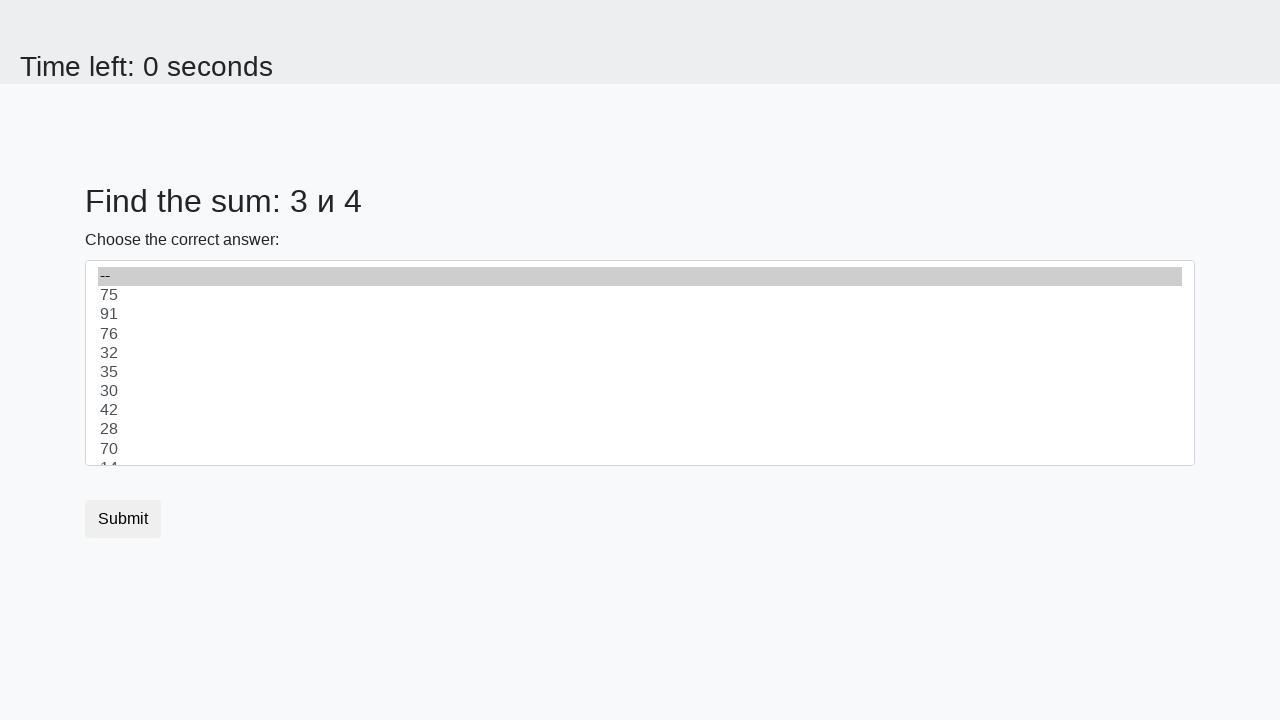

Selected calculated sum 7 from dropdown menu on select
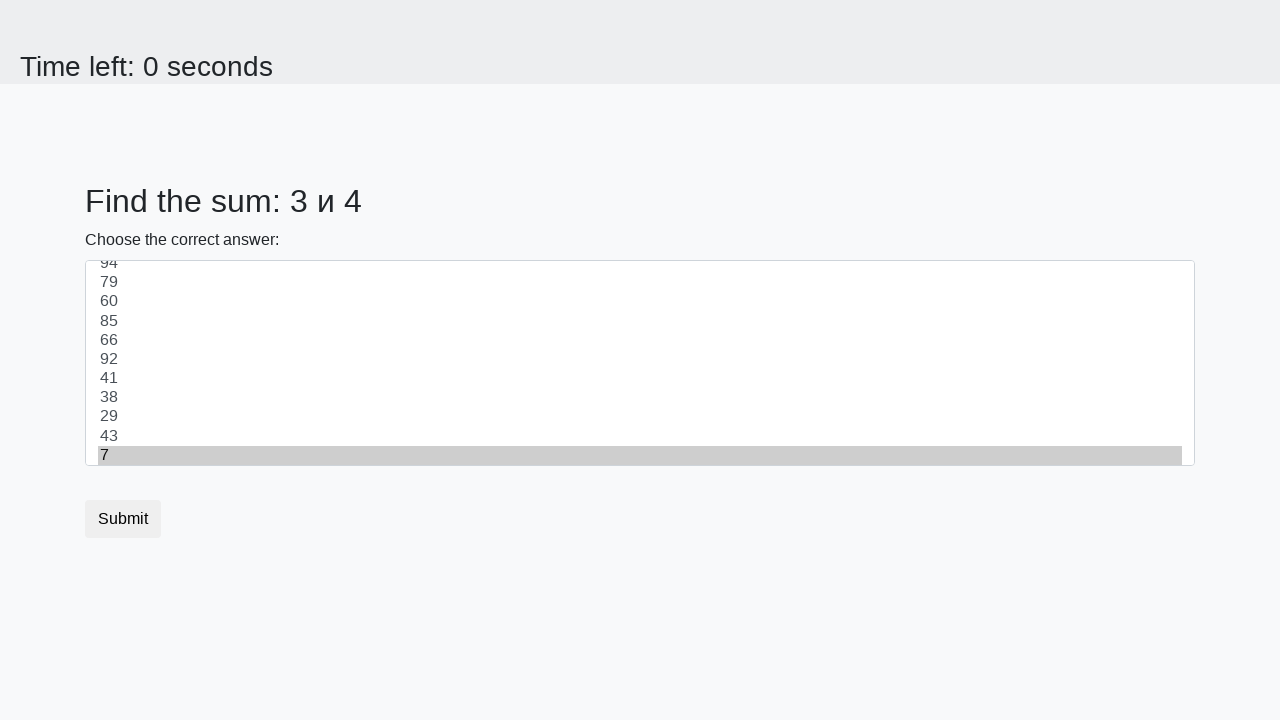

Clicked the submit button to submit the form at (123, 519) on button.btn
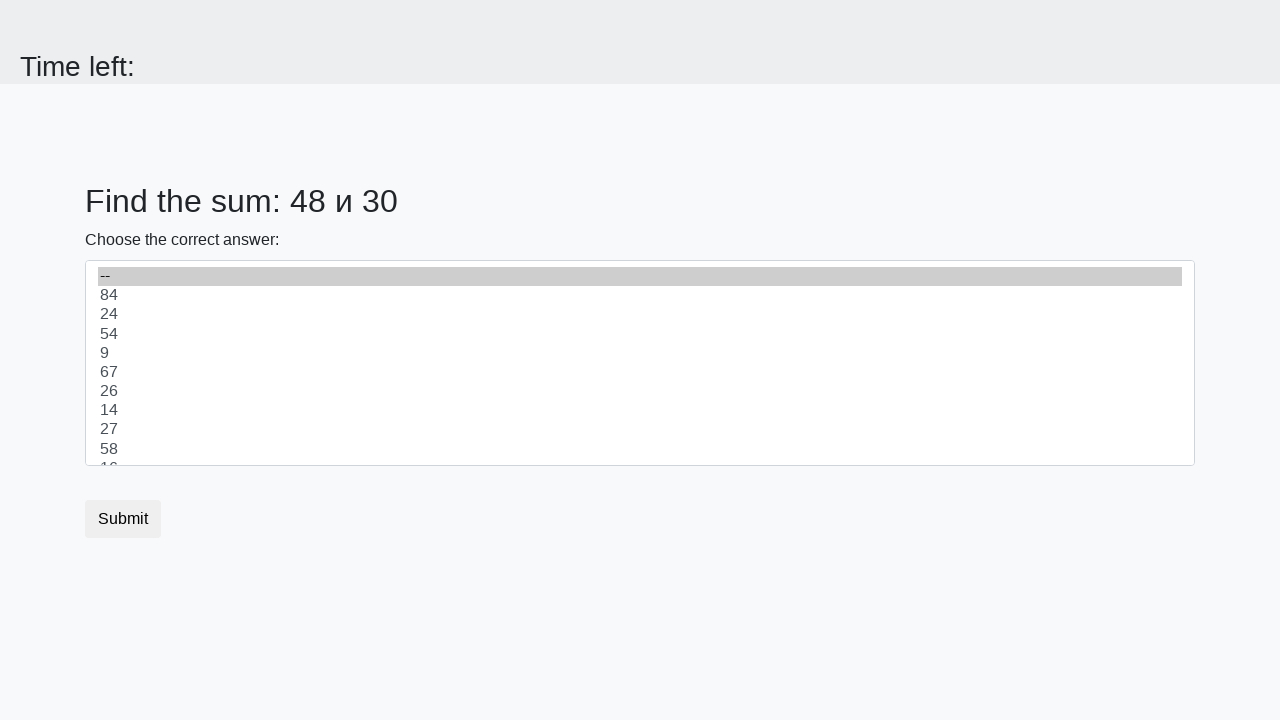

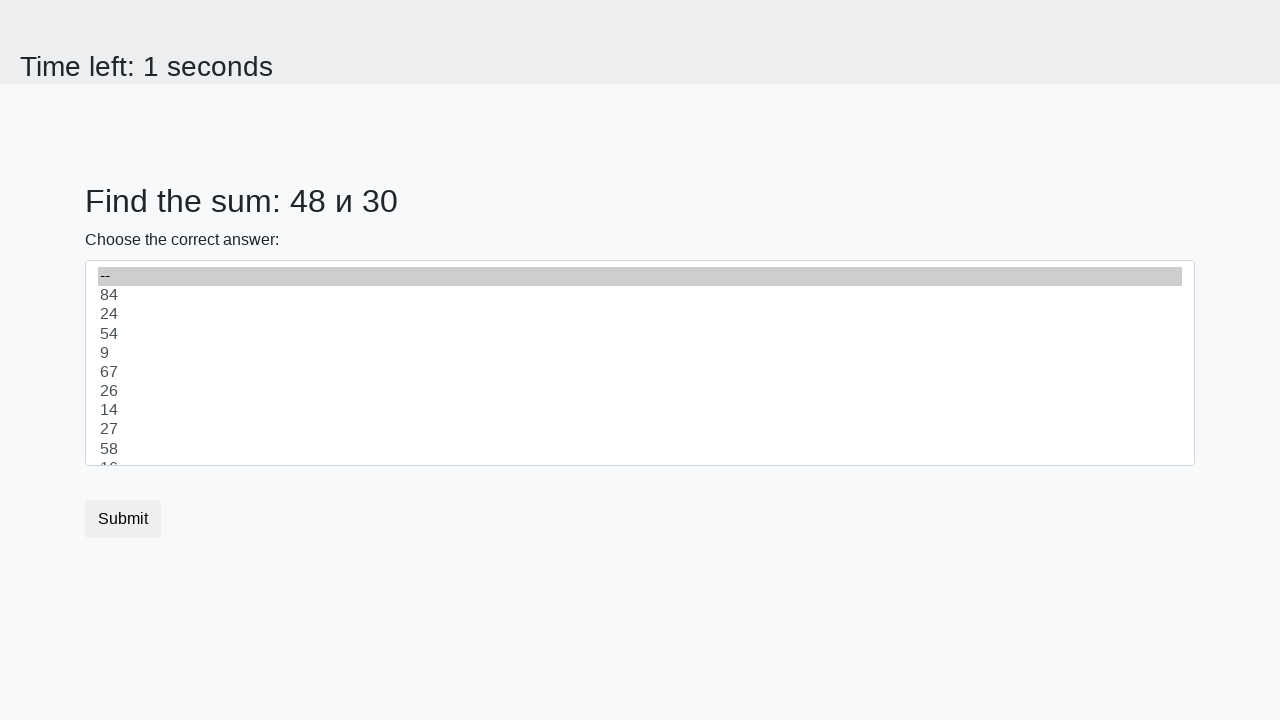